Tests explicit wait functionality by waiting for a price element to change to $100, then clicking the Book button, solving a mathematical captcha using logarithm and sine functions, and submitting the answer.

Starting URL: http://suninjuly.github.io/explicit_wait2.html

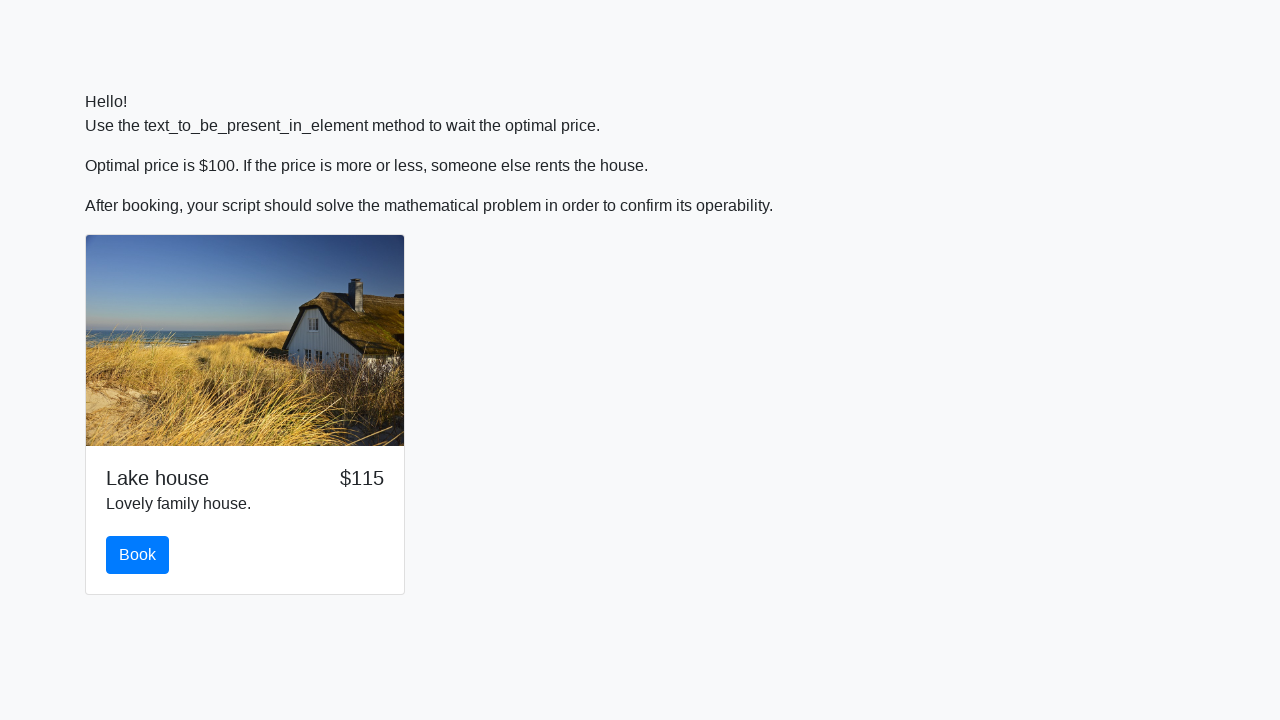

Waited for price element to change to $100
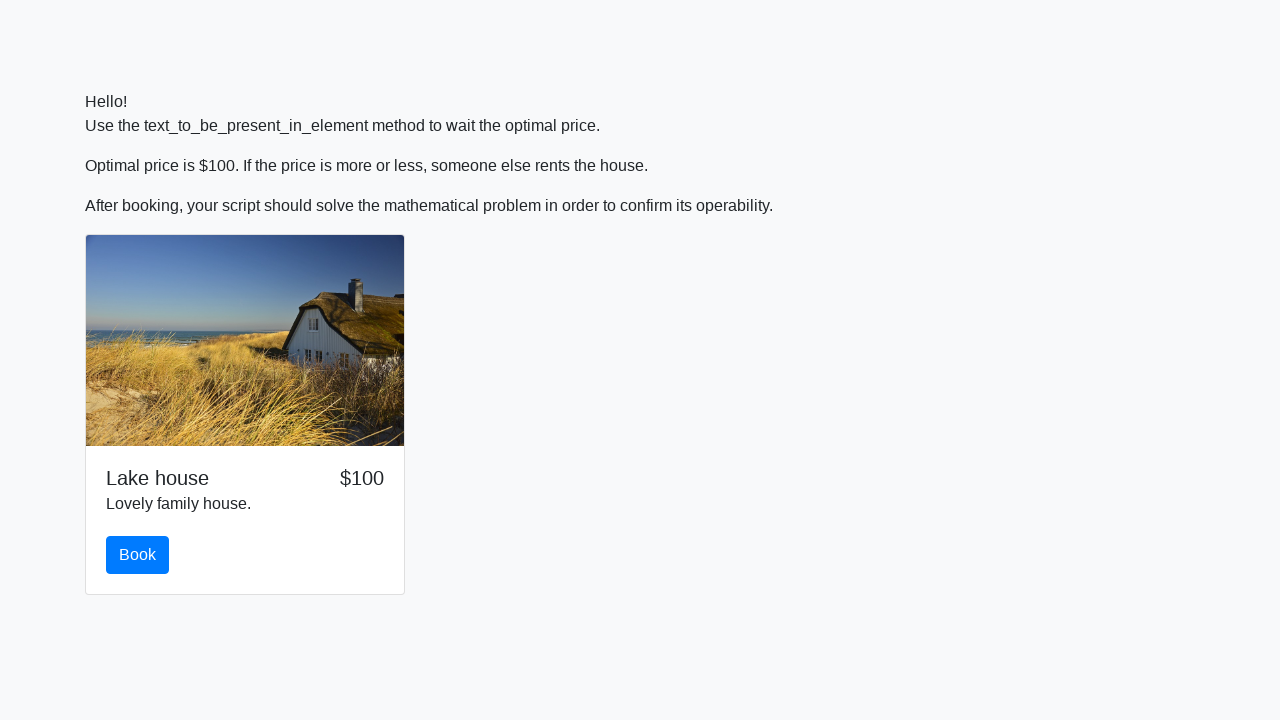

Clicked the Book button at (138, 555) on #book
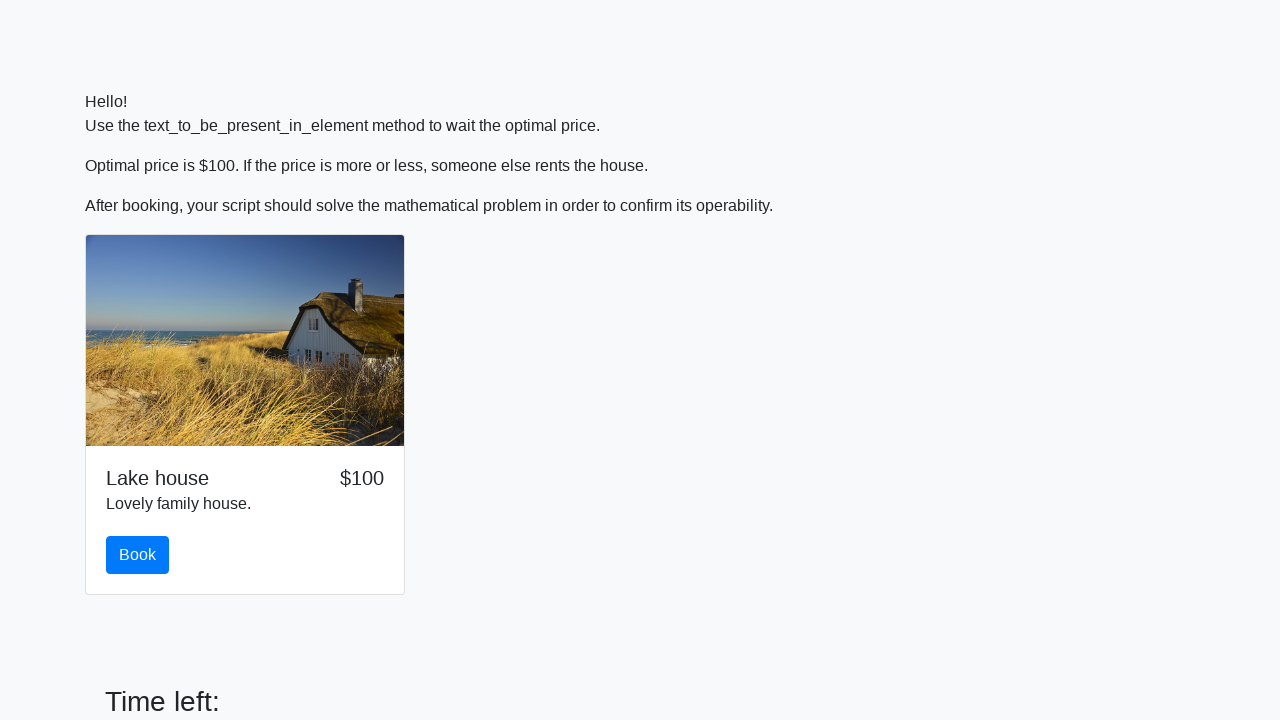

Retrieved x value from captcha input field
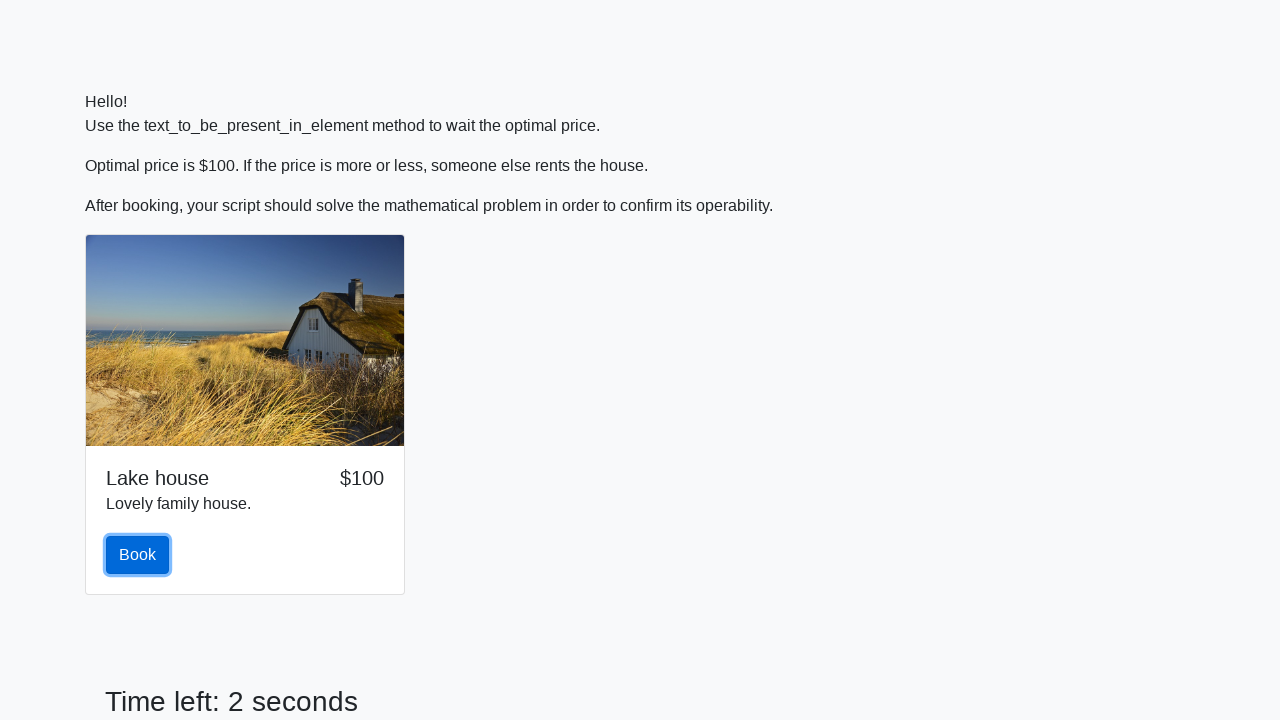

Calculated captcha answer using logarithm and sine functions: y = log(abs(12 * sin(874)))
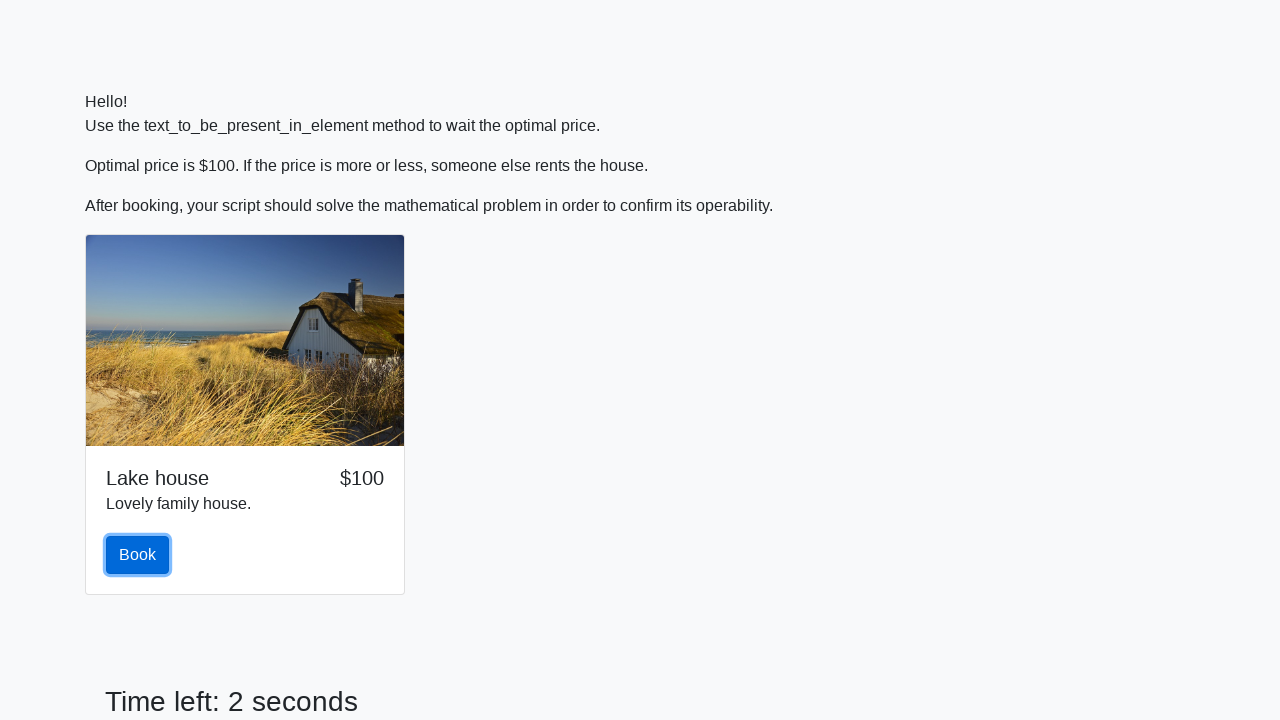

Filled answer field with calculated value 1.965681238921312 on #answer
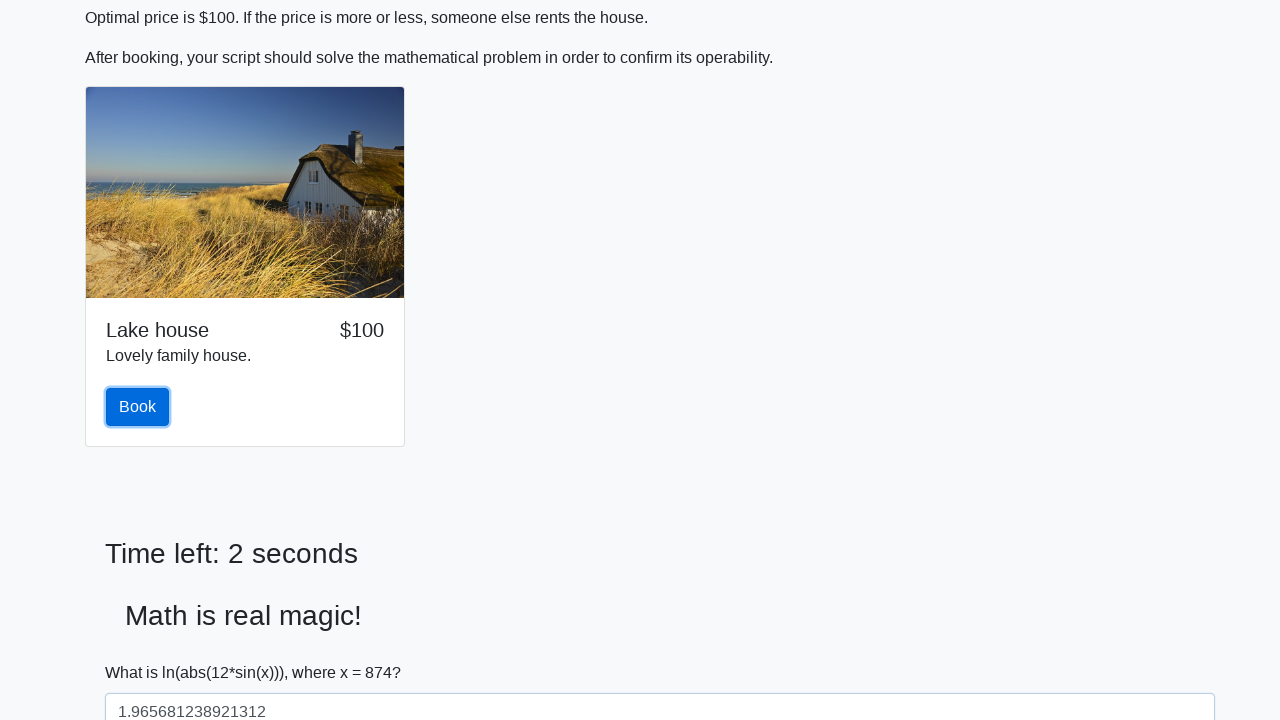

Clicked submit button to submit captcha answer at (143, 651) on button[type='submit']
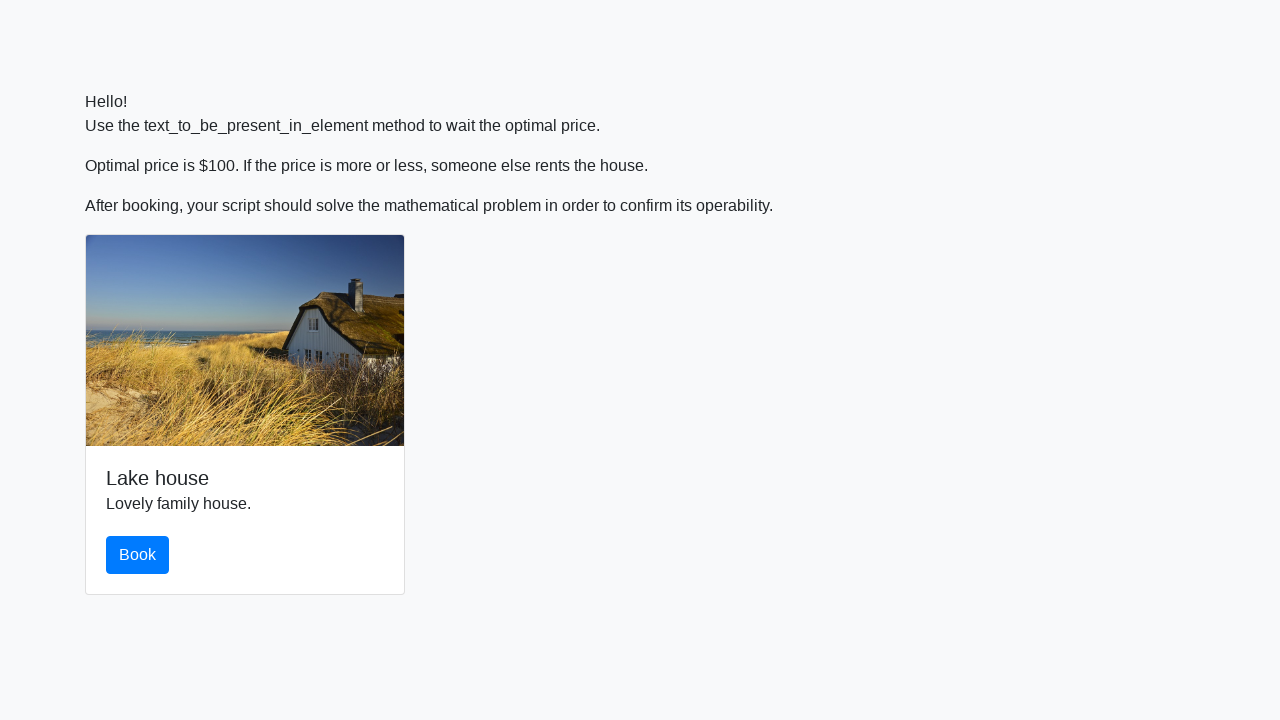

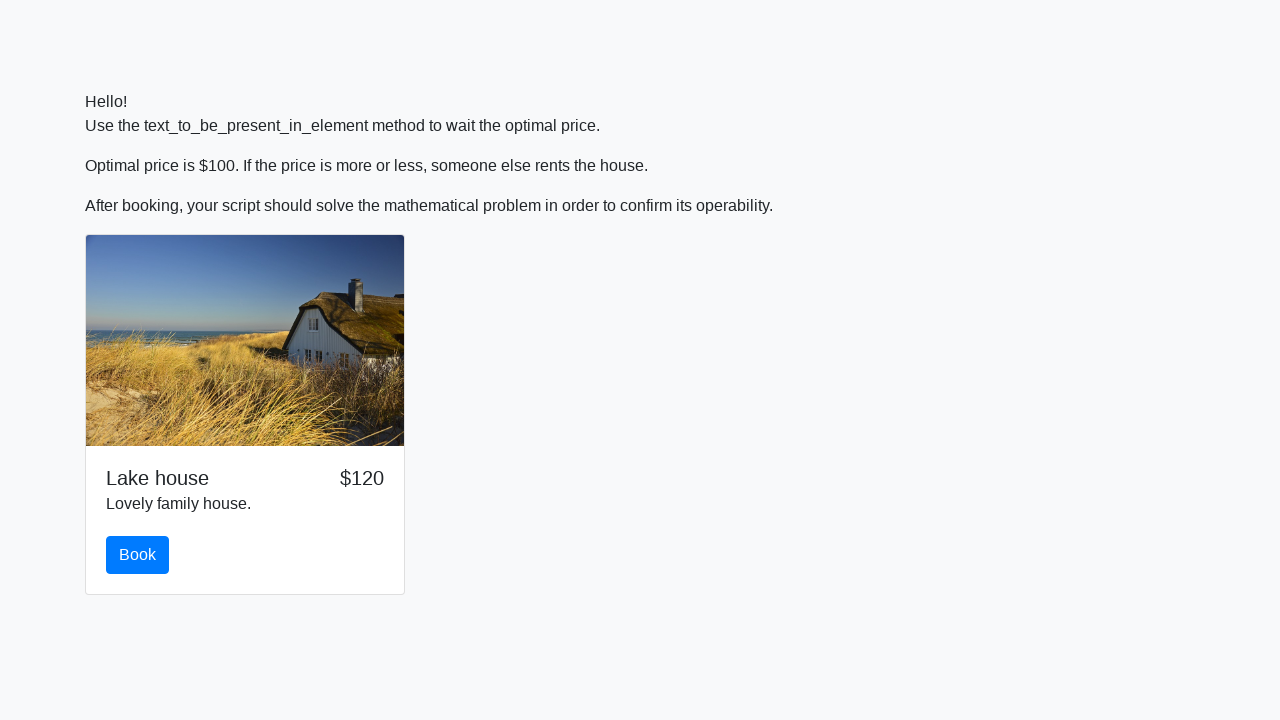